Tests that the Newsletters link can be found via XPath and contains expected text

Starting URL: https://winvinaya.com/

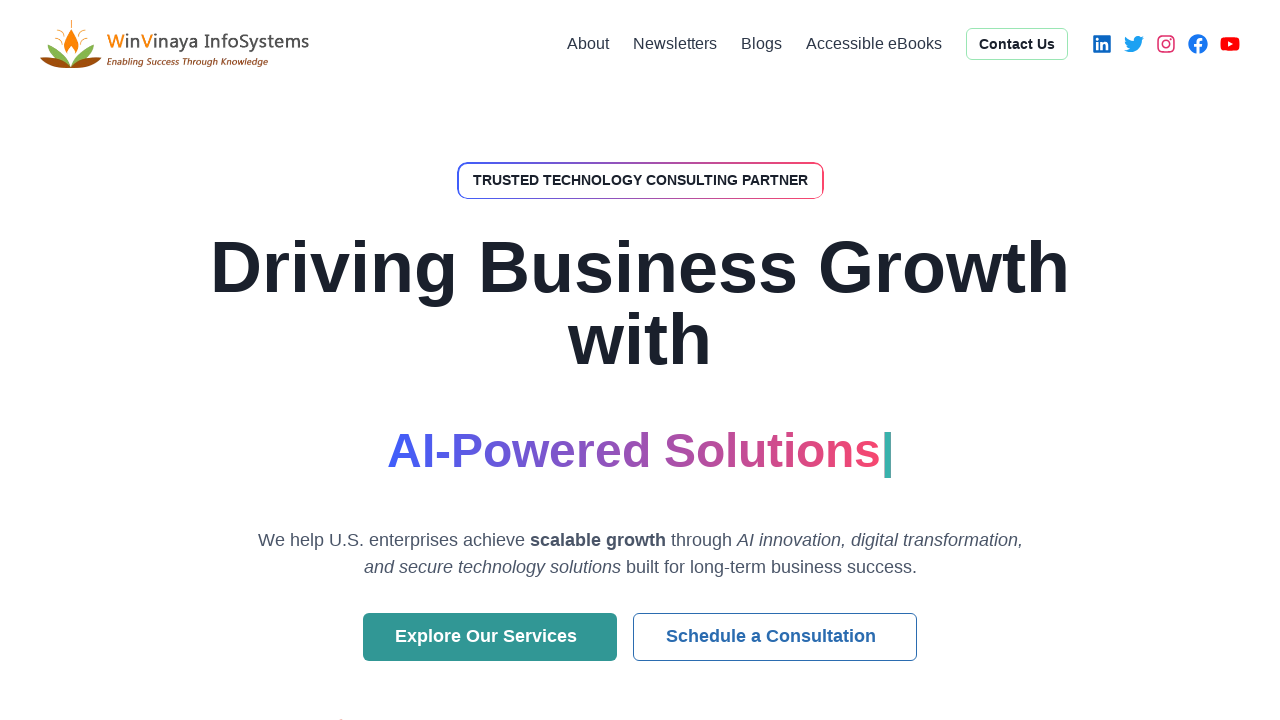

Navigated to https://winvinaya.com/
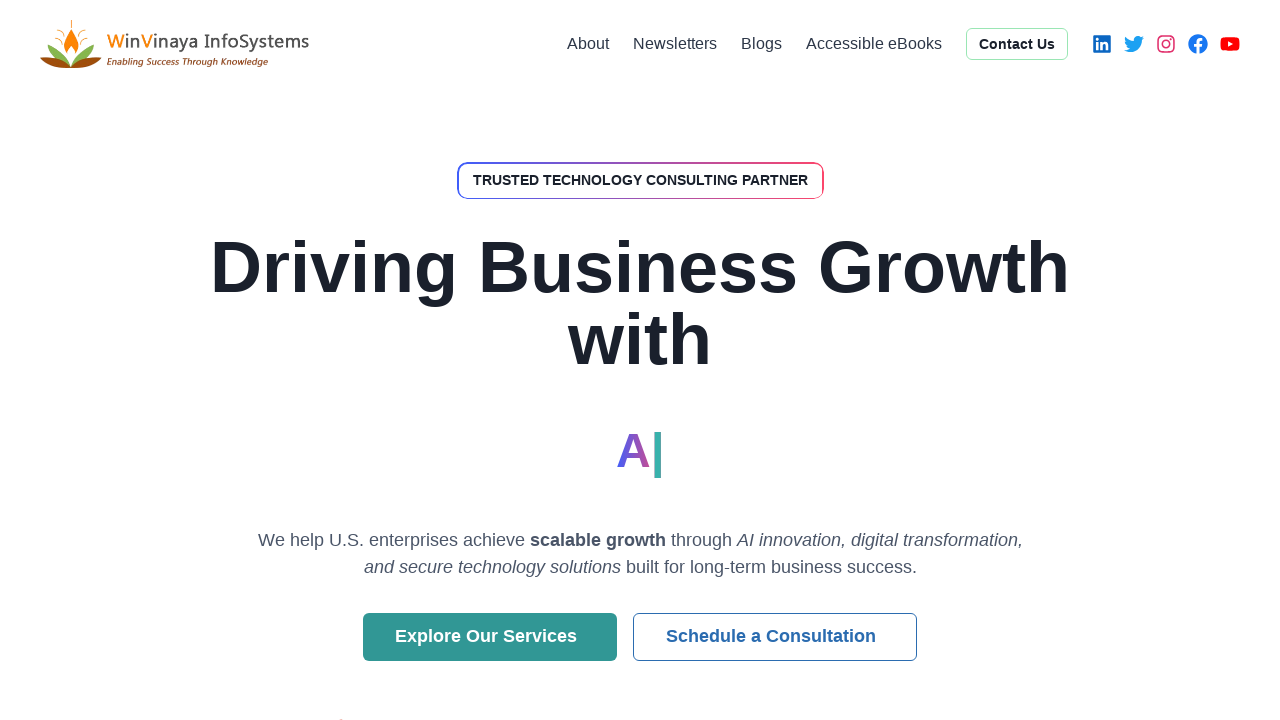

Located Newsletters link via XPath
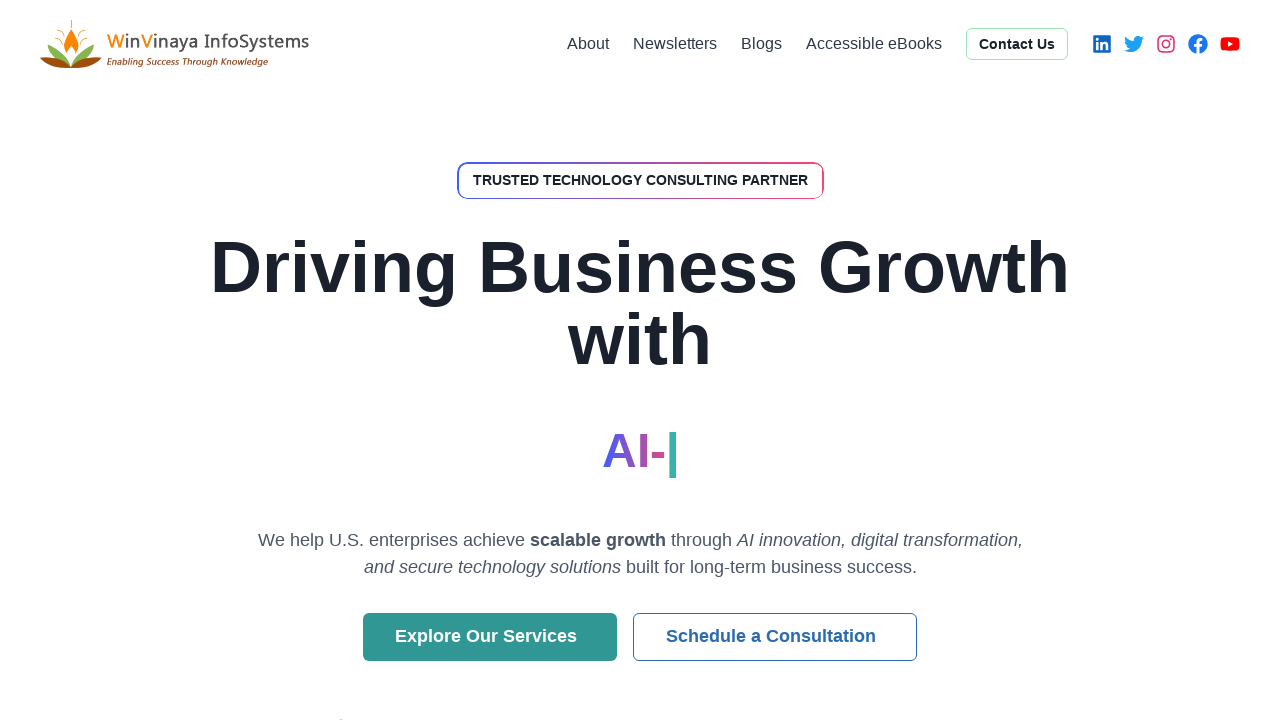

Verified Newsletters link contains expected text
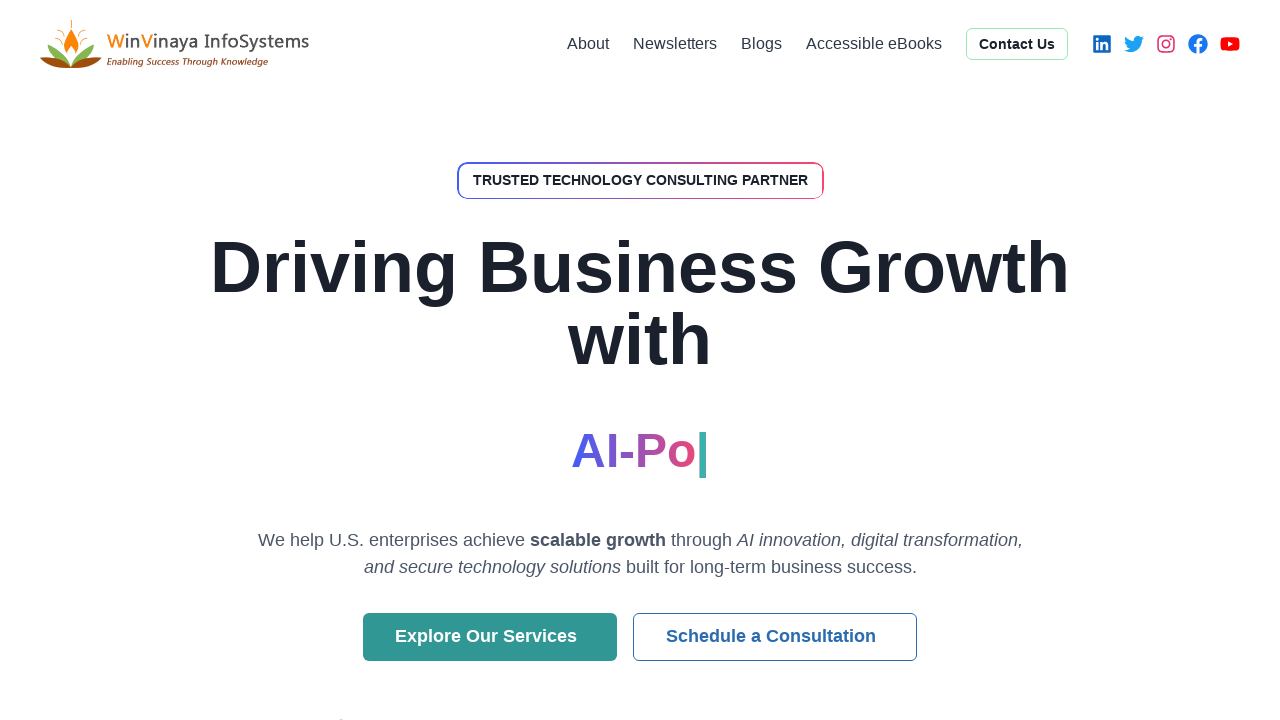

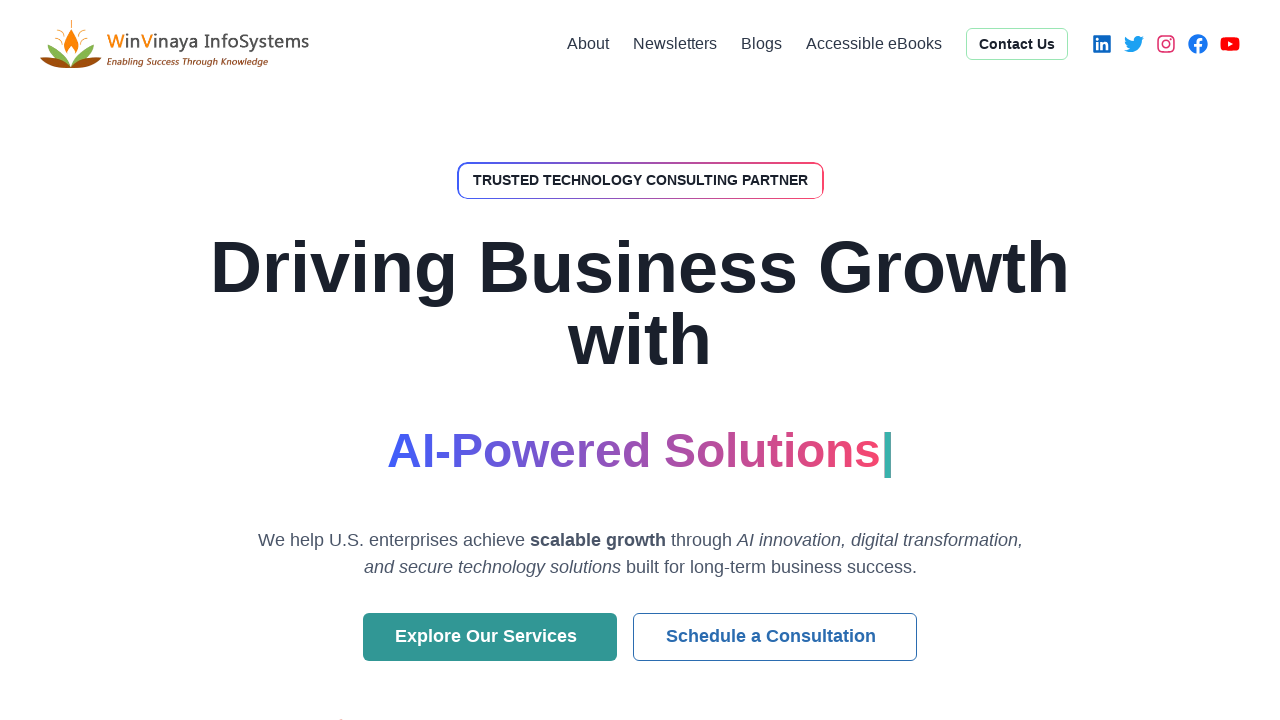